Tests number input functionality by entering a number, clicking the Result button to display it, then clicking Clear Result to hide the text

Starting URL: https://kristinek.github.io/site/examples/actions

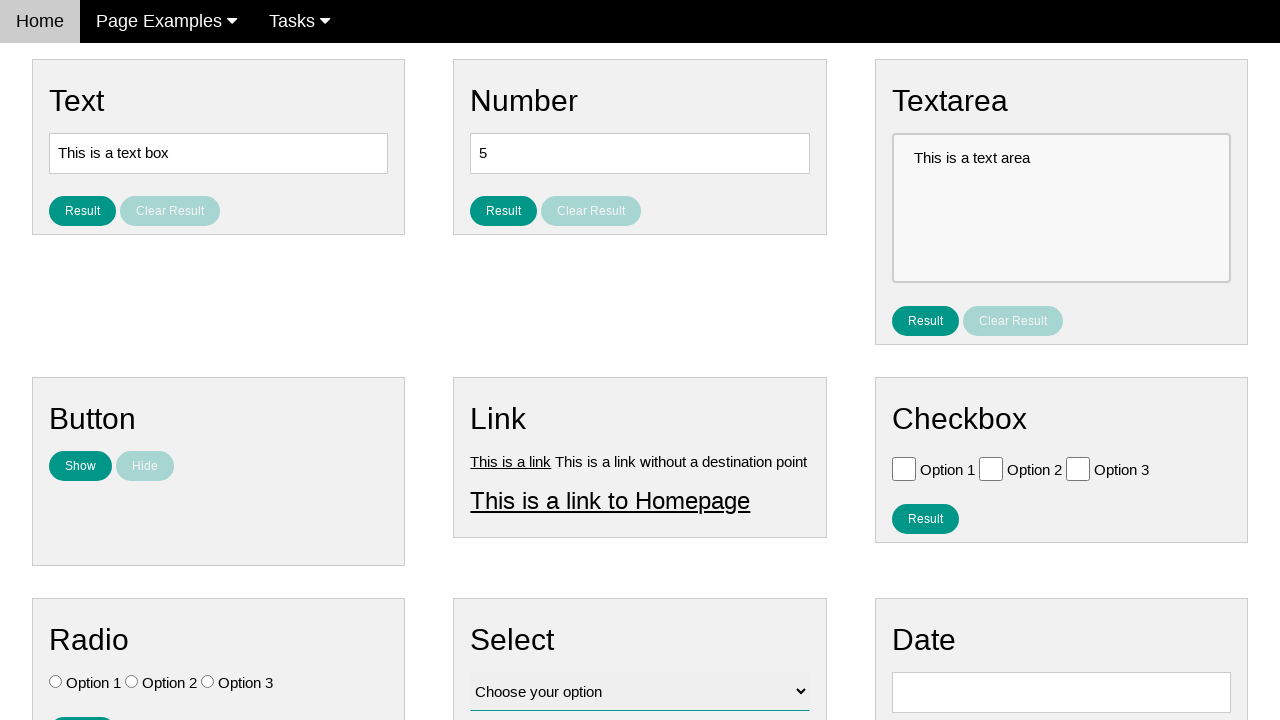

Cleared the number input field on input[name='vfb-9']
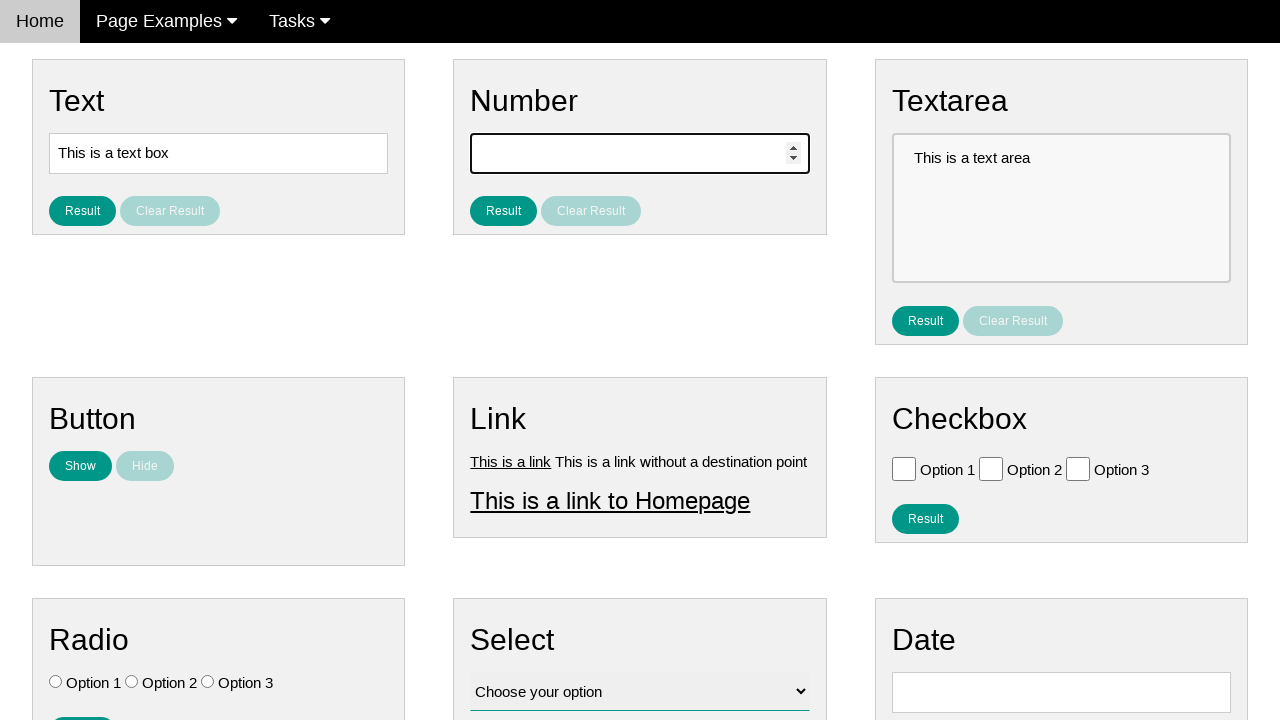

Entered number '9' into the input field on input[name='vfb-9']
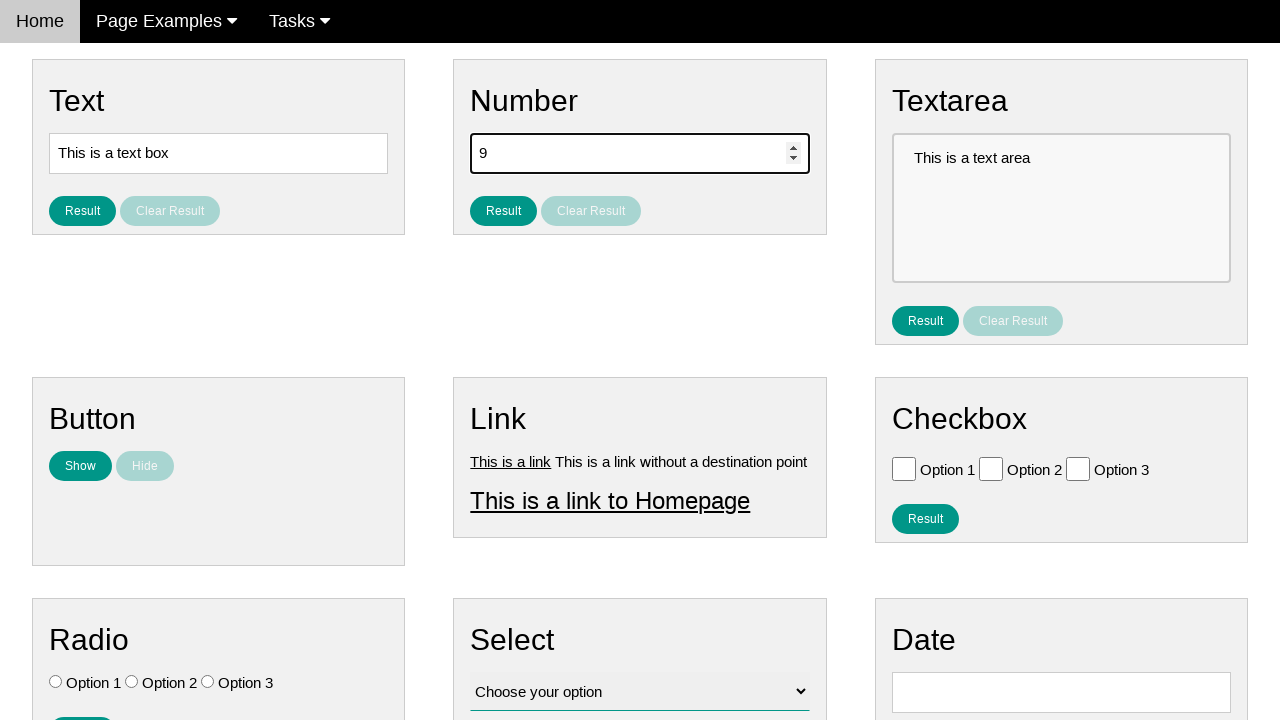

Clicked the Result button to display the entered number at (504, 211) on #result_button_number
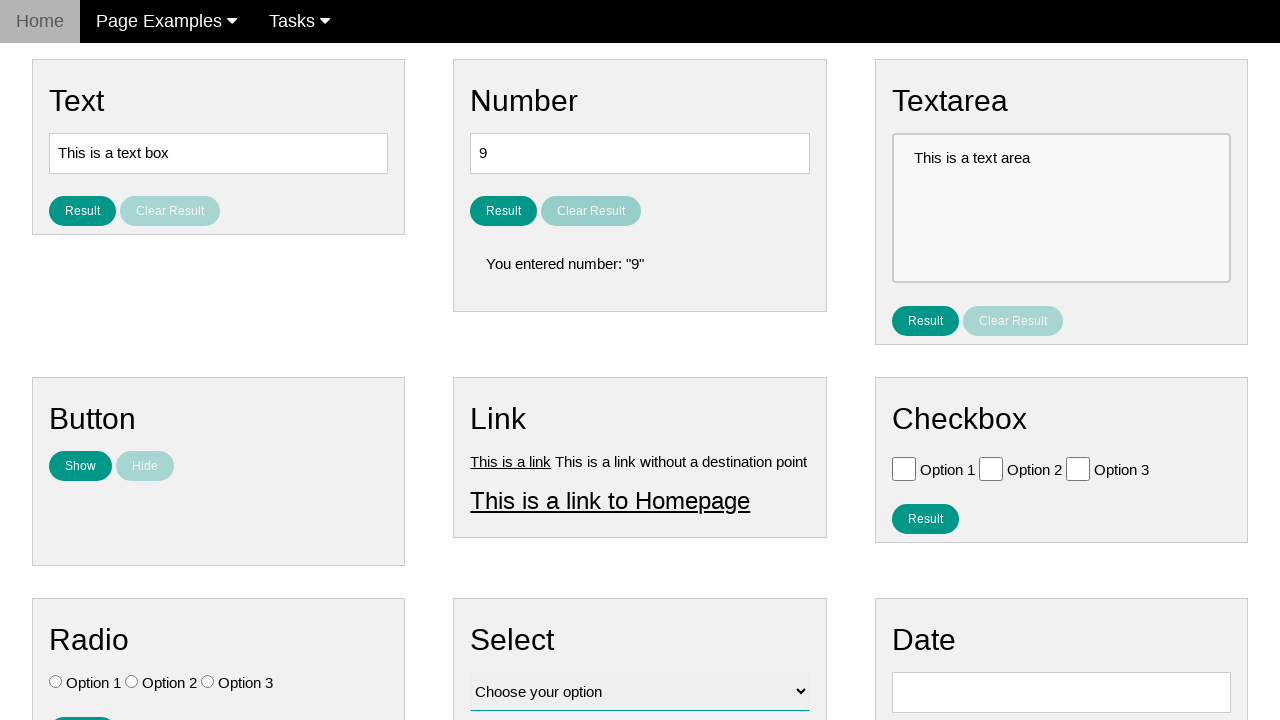

Result number element became visible
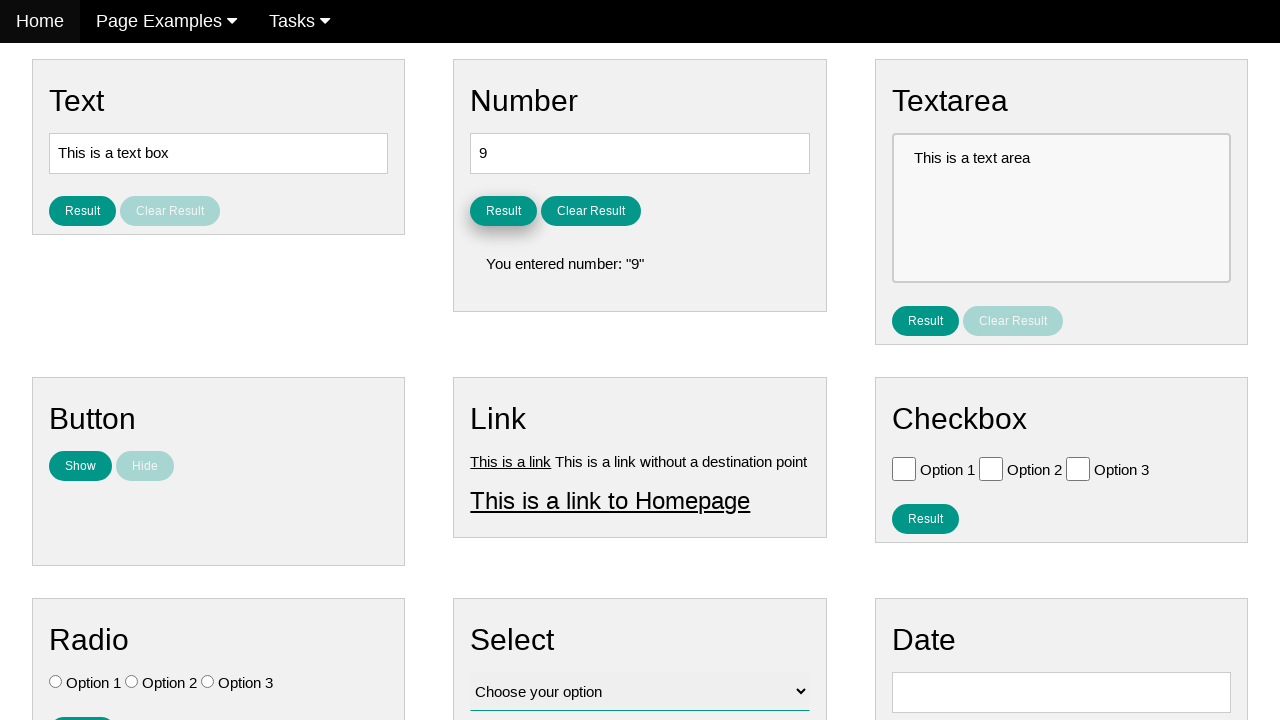

Clicked the Clear Result button to hide the result at (591, 211) on #clear_result_button_number
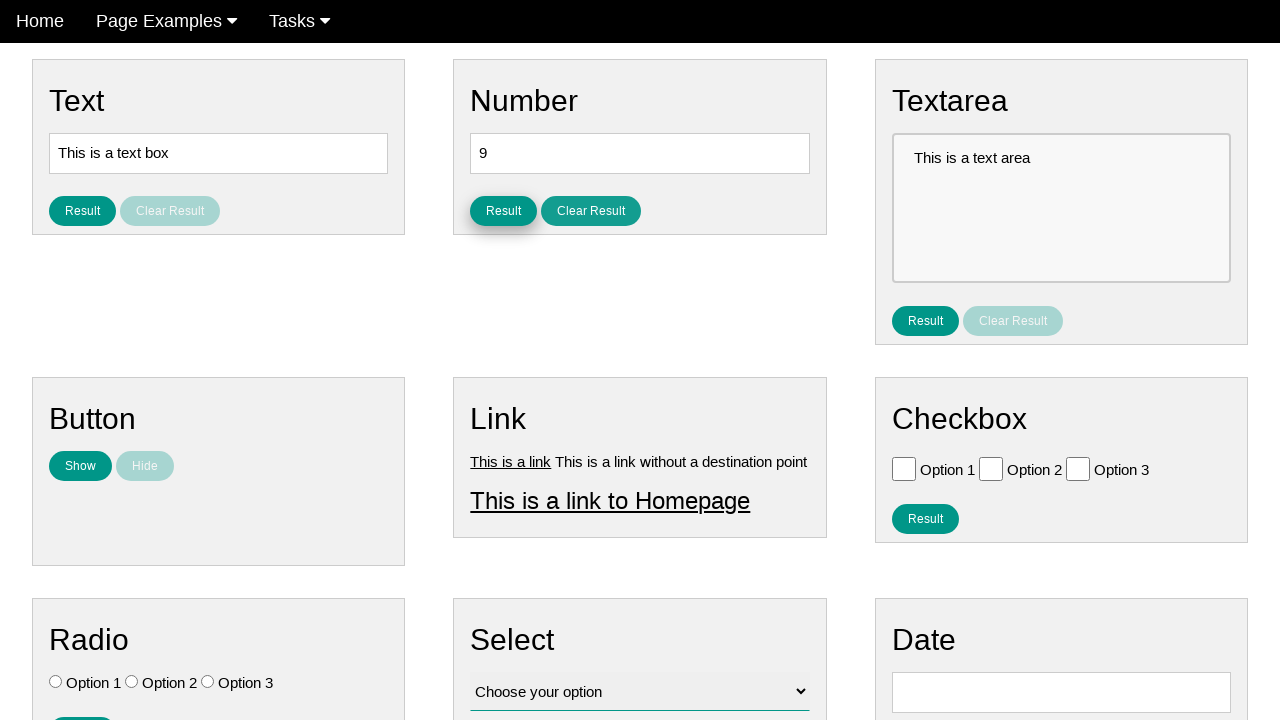

Result number element became hidden after clearing
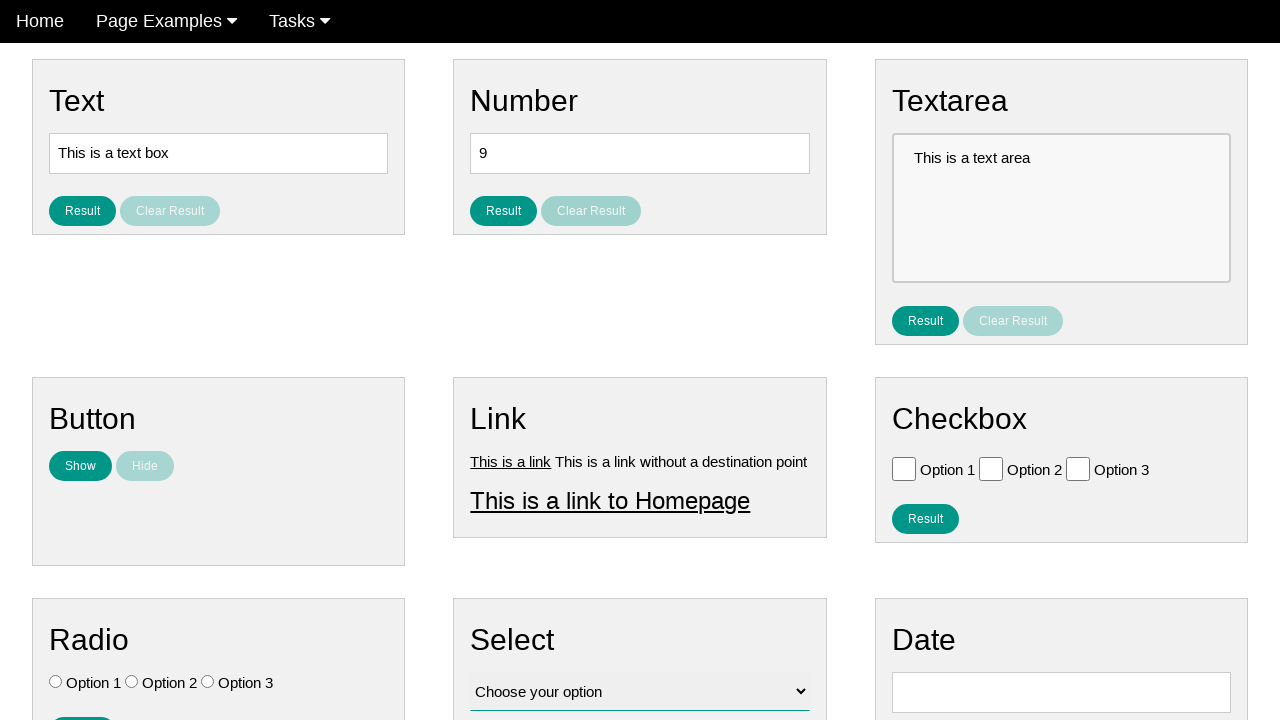

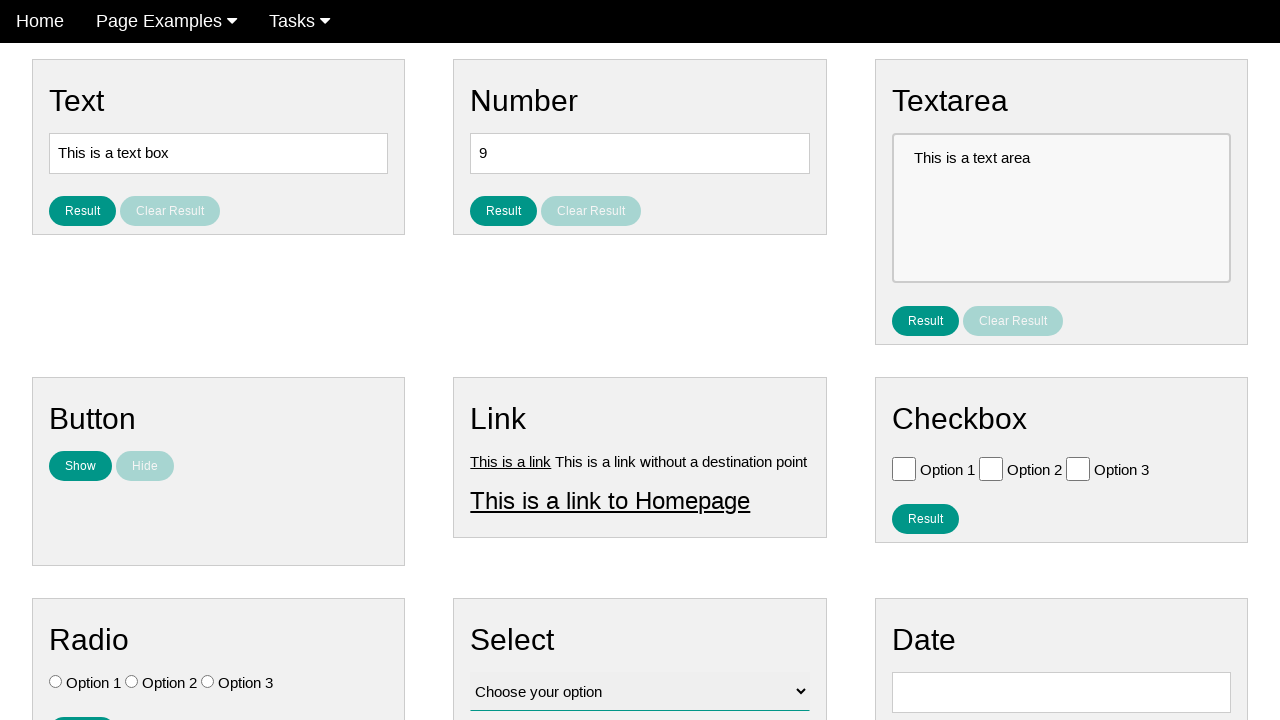